Tests jQuery UI autocomplete functionality by typing "Apple" in the input field and selecting "AppleScript" from the suggestions

Starting URL: https://jqueryui.com/autocomplete/

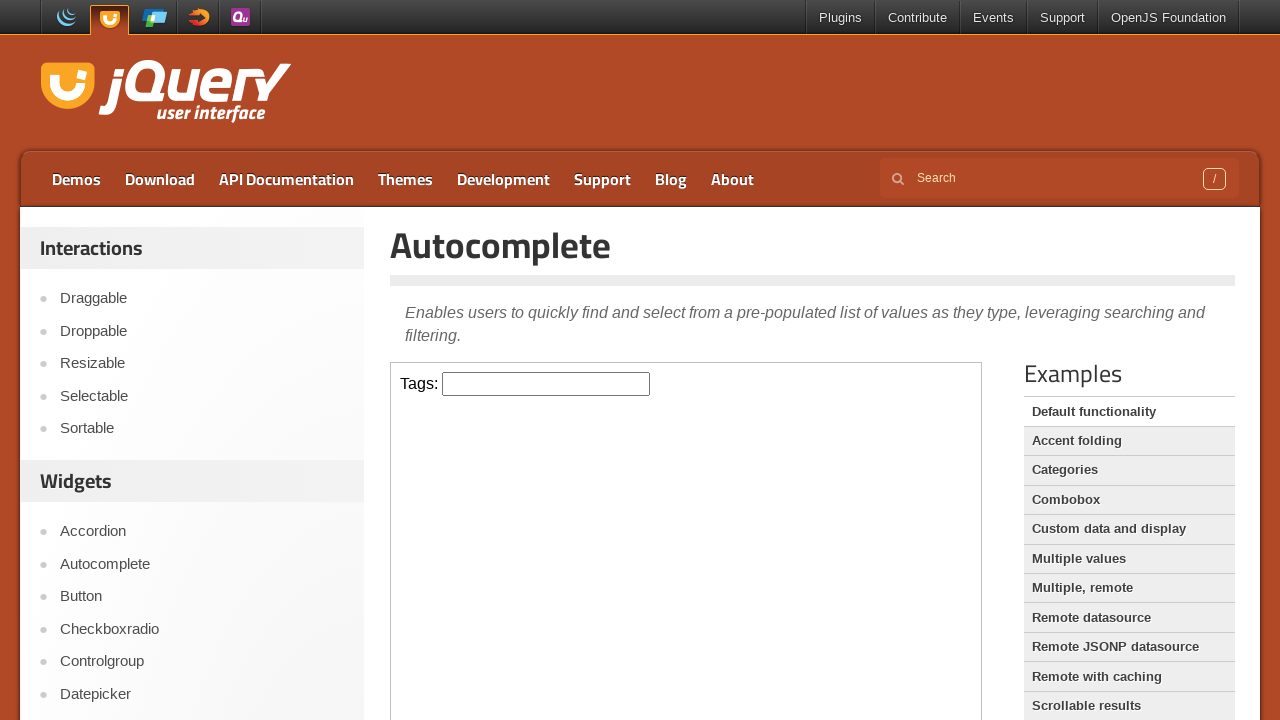

Selected the iframe containing the autocomplete demo
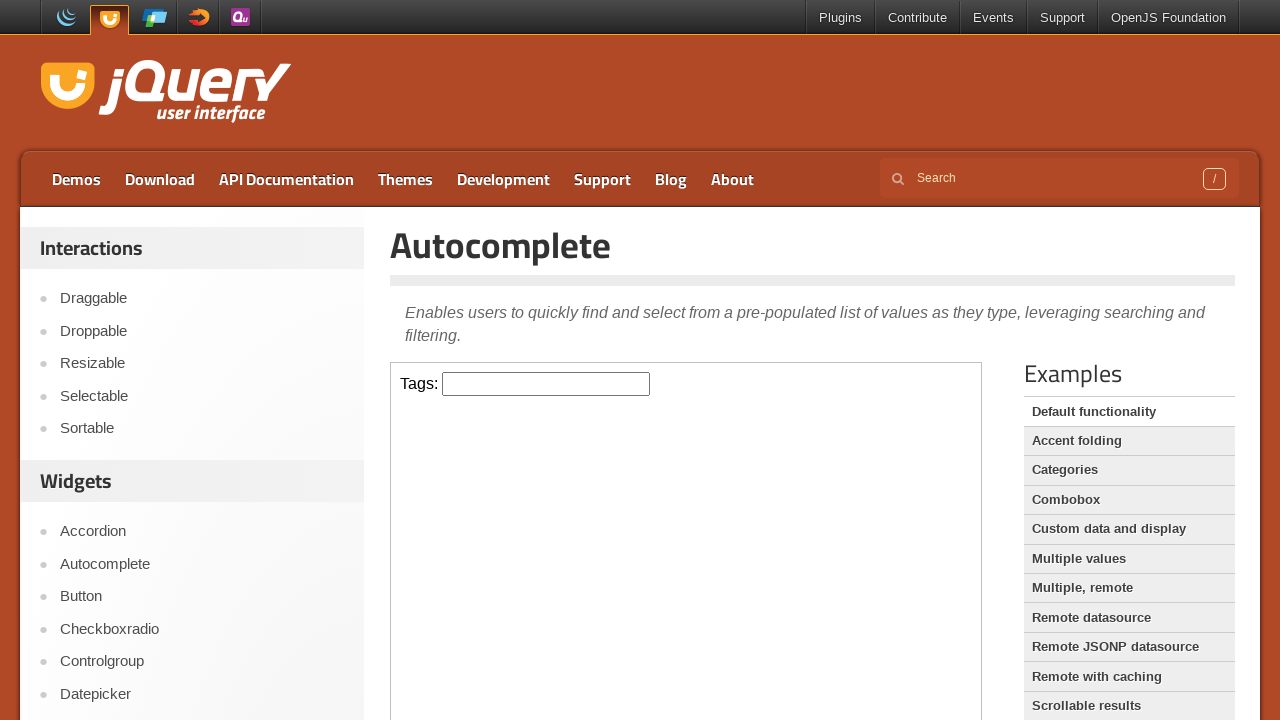

Typed 'Apple' in the autocomplete input field on iframe >> nth=0 >> internal:control=enter-frame >> #tags
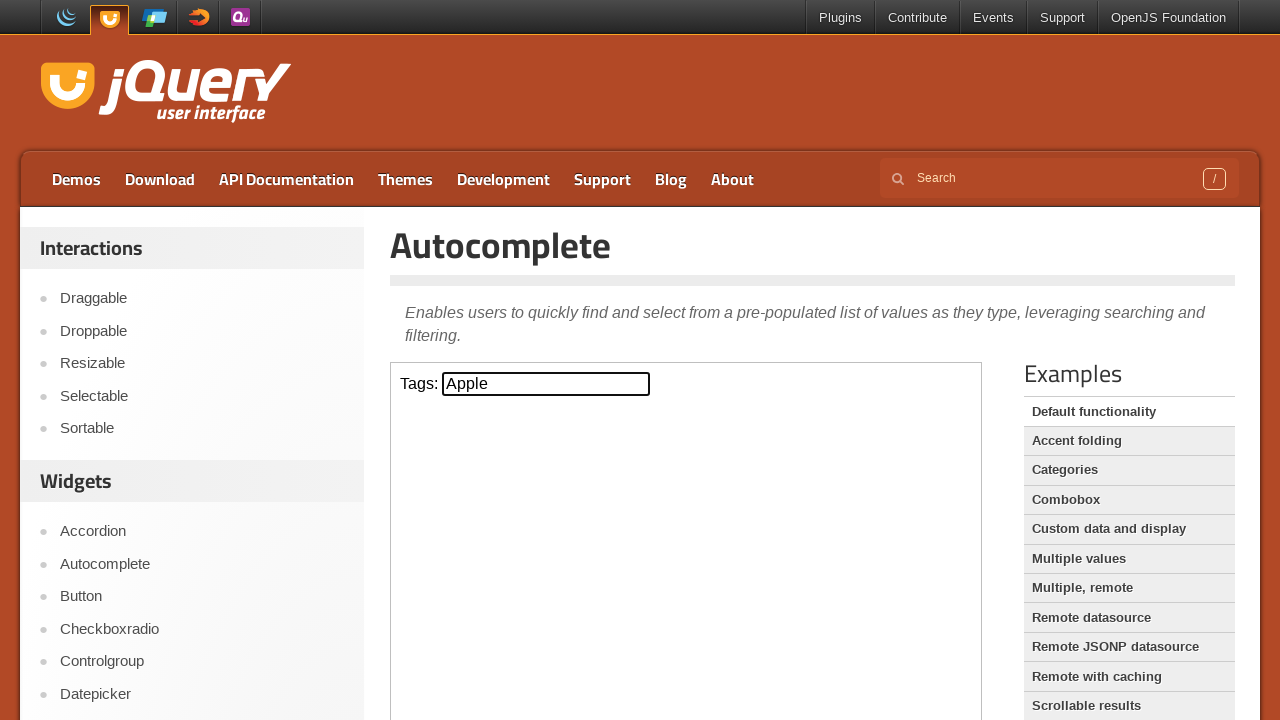

Waited for 'AppleScript' suggestion to appear
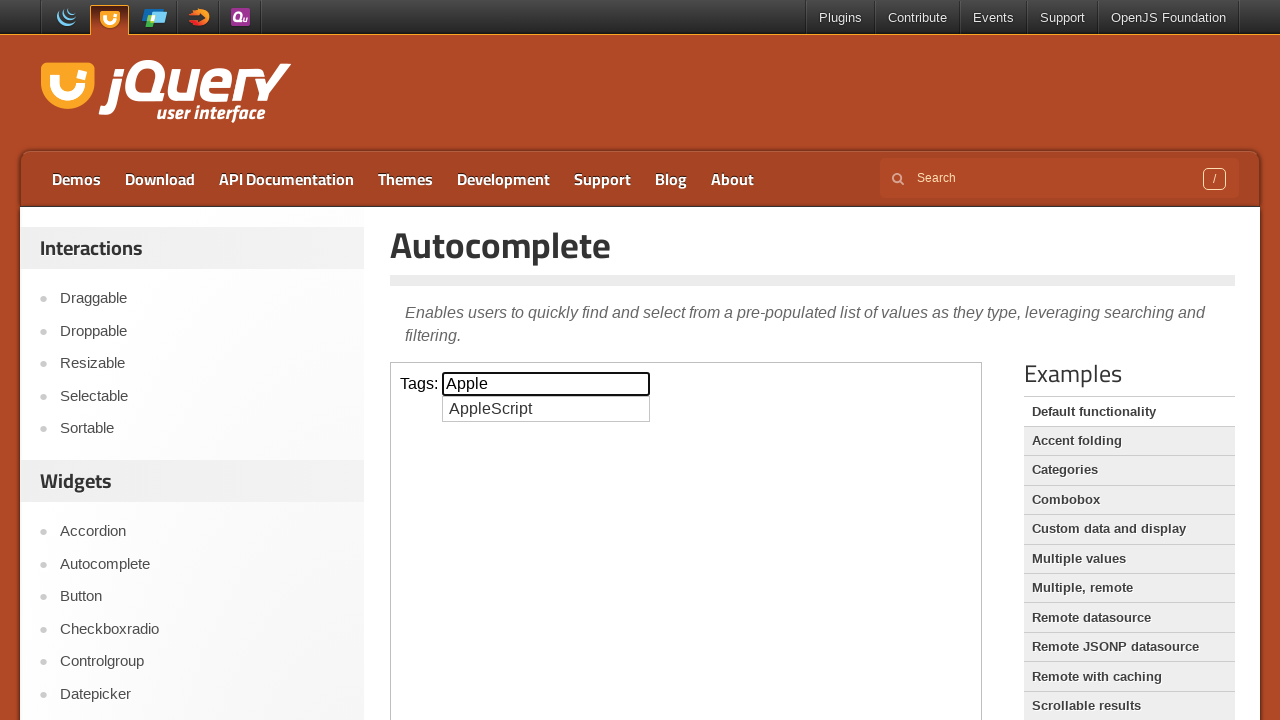

Clicked on 'AppleScript' from the autocomplete suggestions at (546, 409) on iframe >> nth=0 >> internal:control=enter-frame >> text=AppleScript >> nth=0
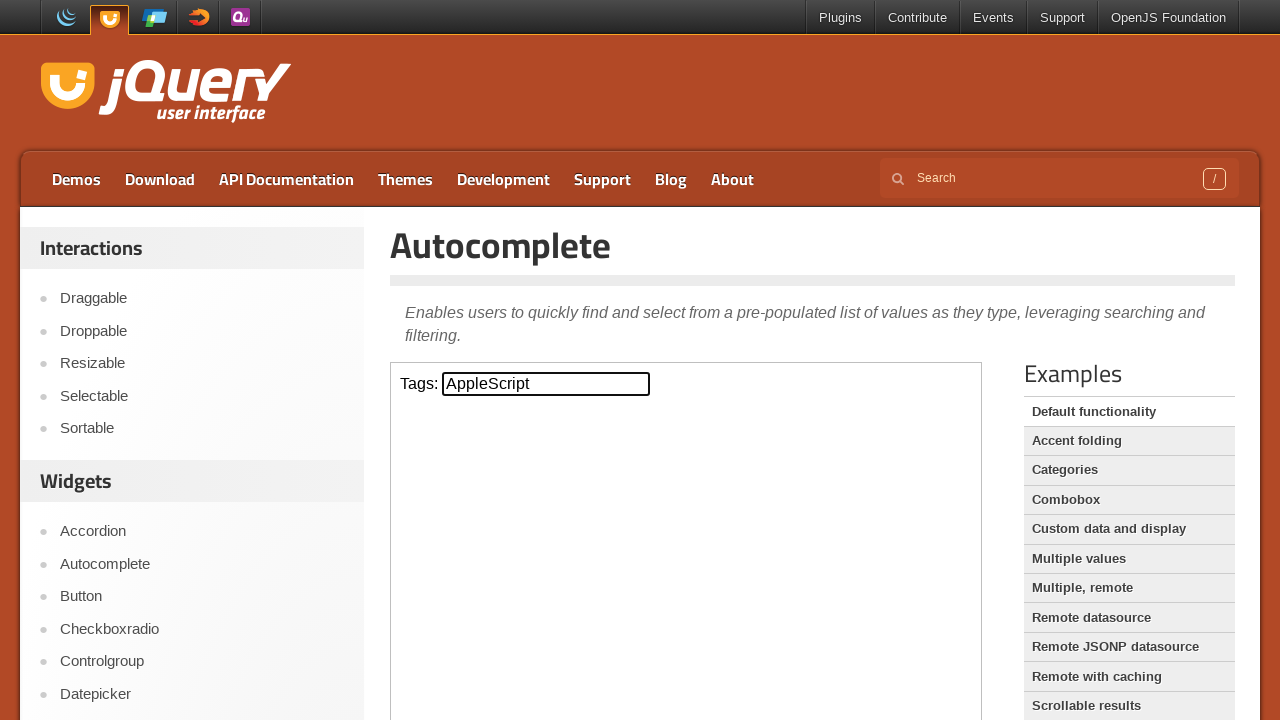

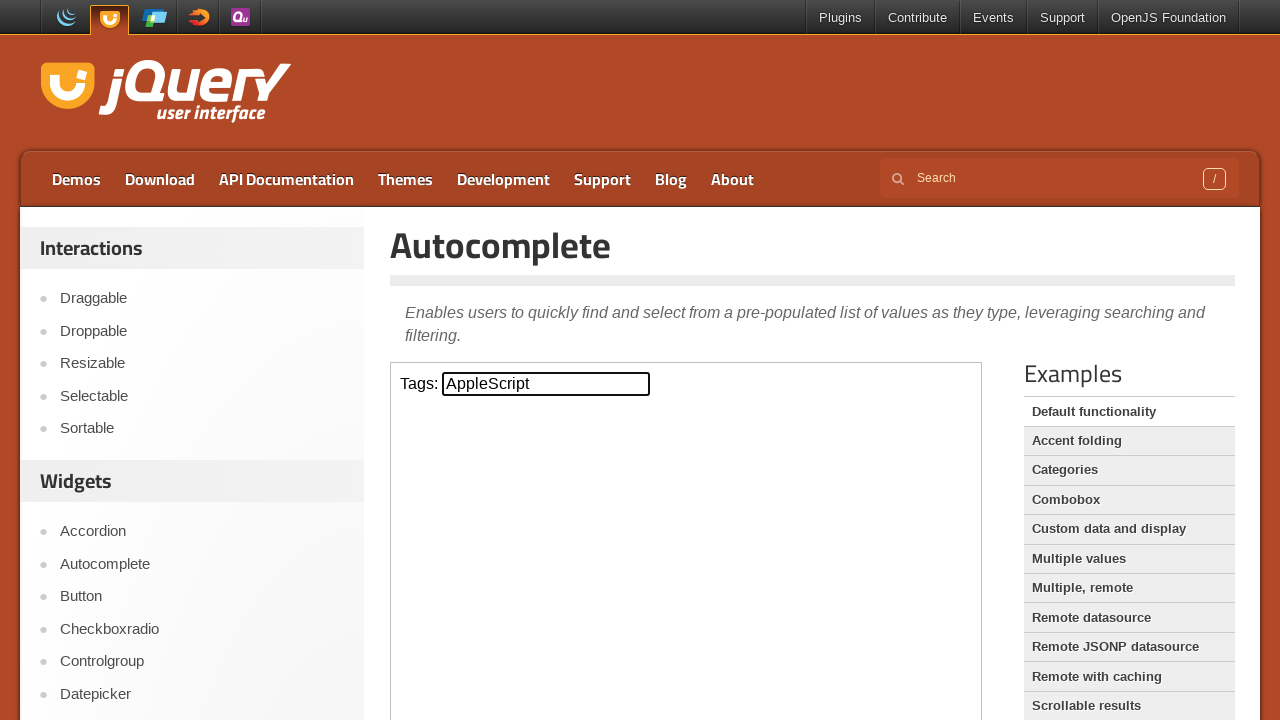